Tests checkbox functionality by clicking on the 5th checkbox and verifying which checkboxes become checked on a PHP tips page.

Starting URL: https://smartwebby.com/PHP/Phptips2.asp

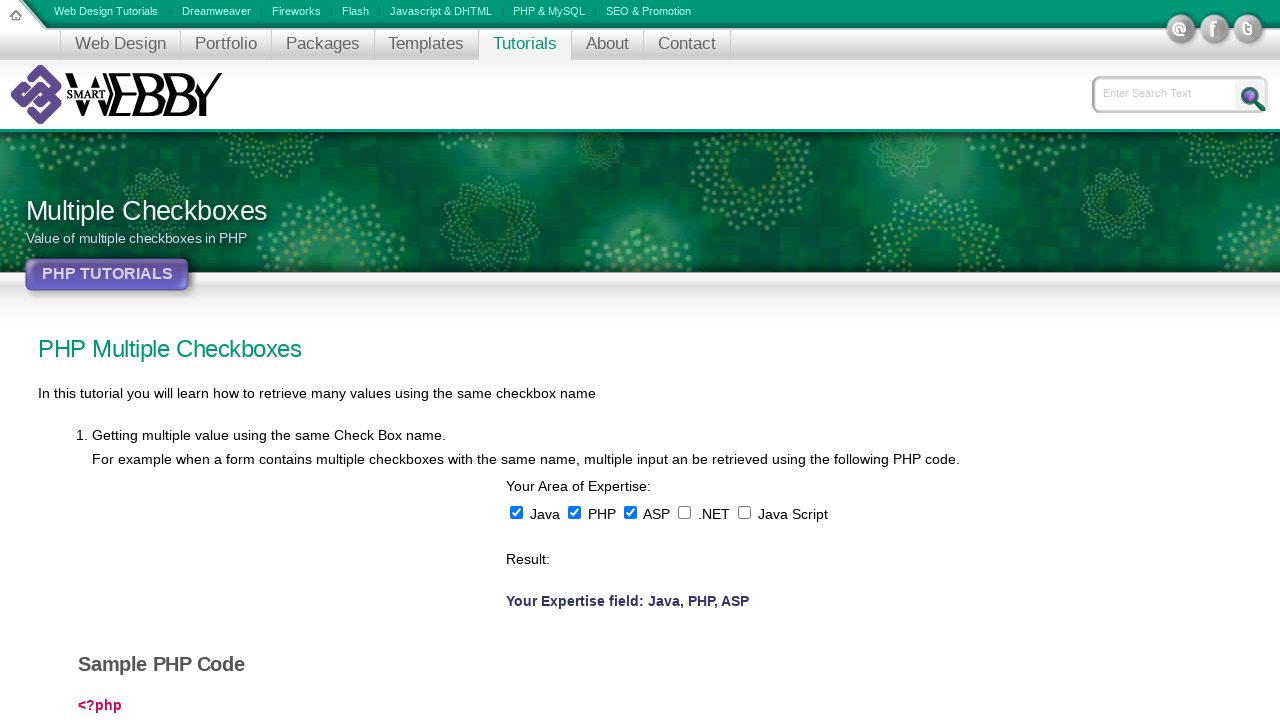

Waited for checkboxes to be present on the PHP tips page
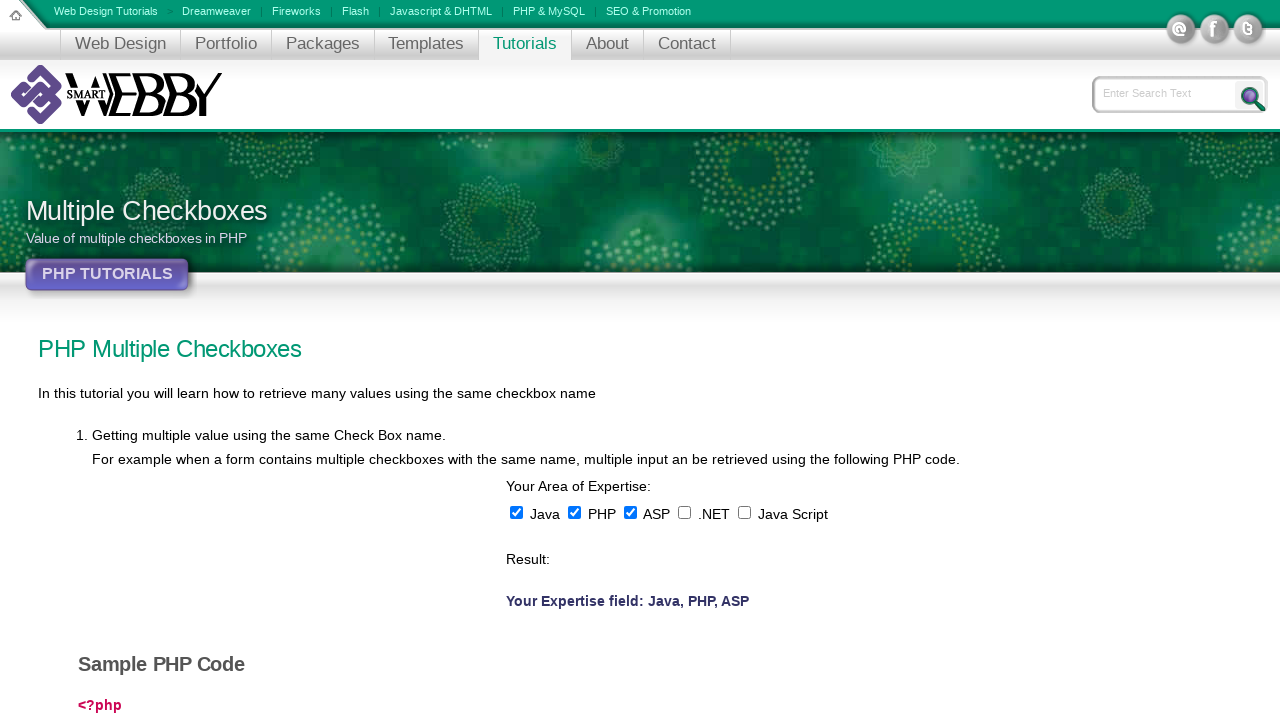

Located all checkboxes on the page
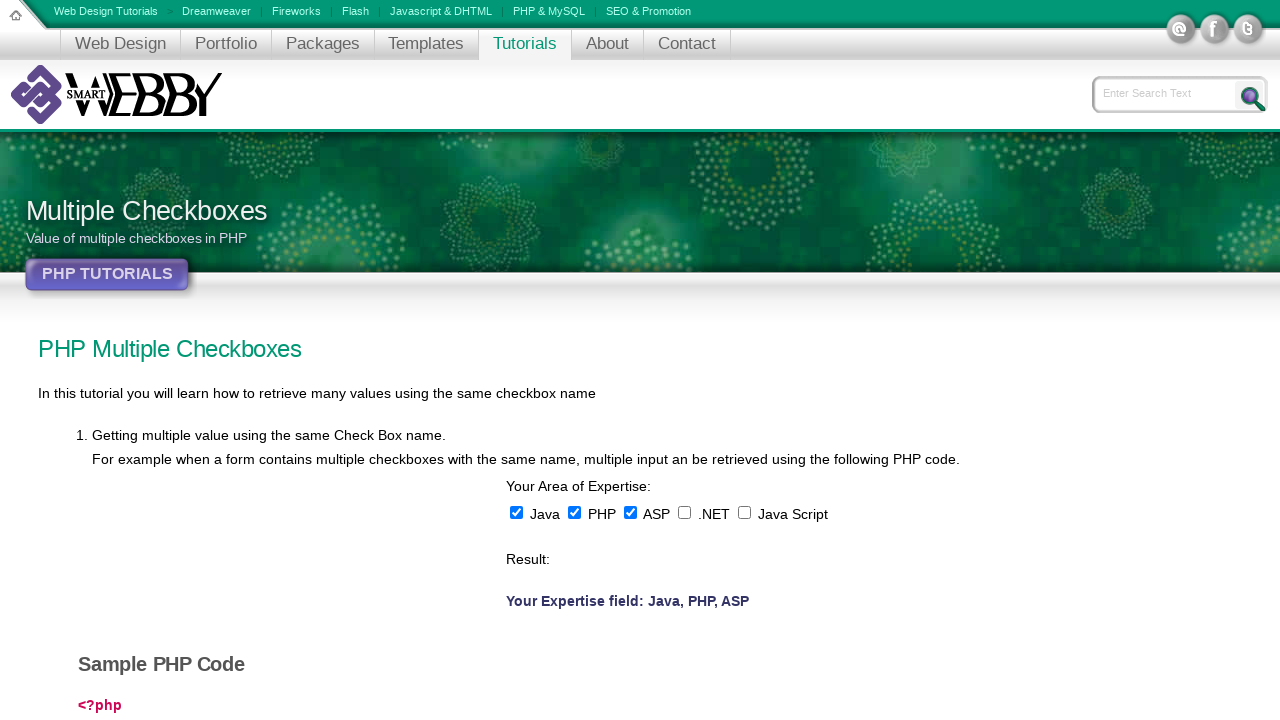

Clicked and checked the 5th checkbox at (744, 512) on input[type='checkbox'] >> nth=4
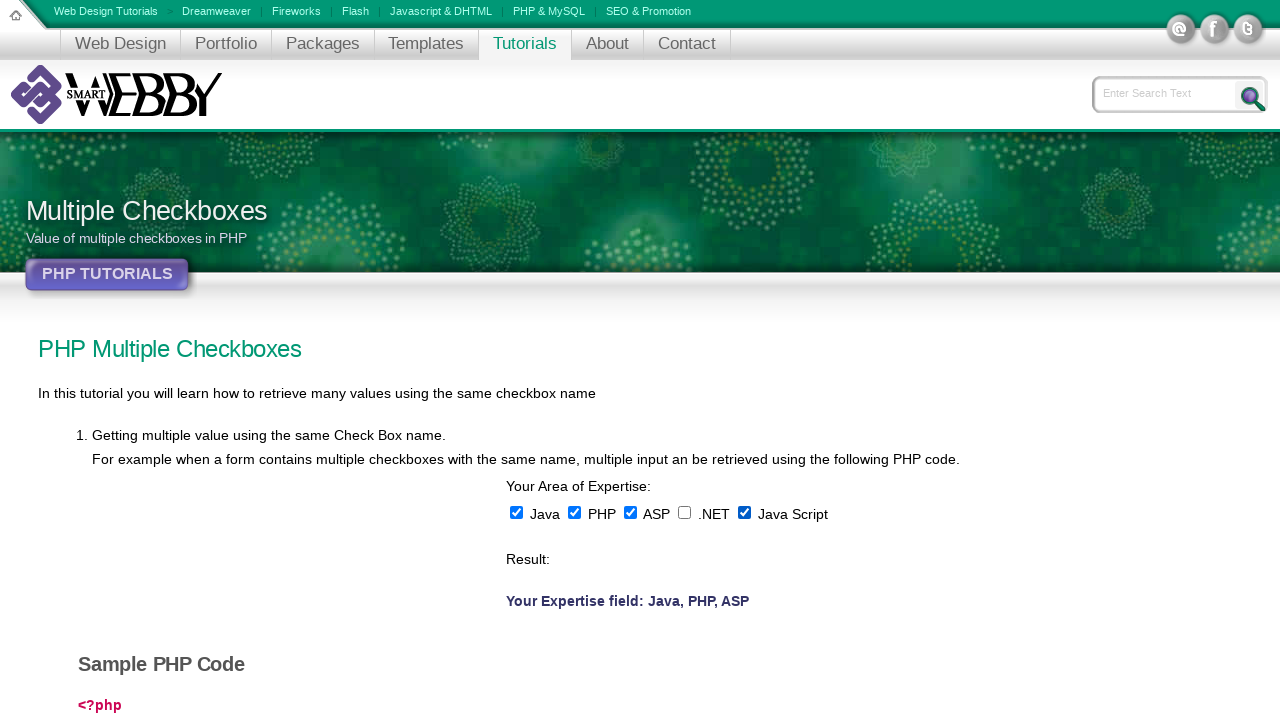

Verified that checkbox 0 is checked
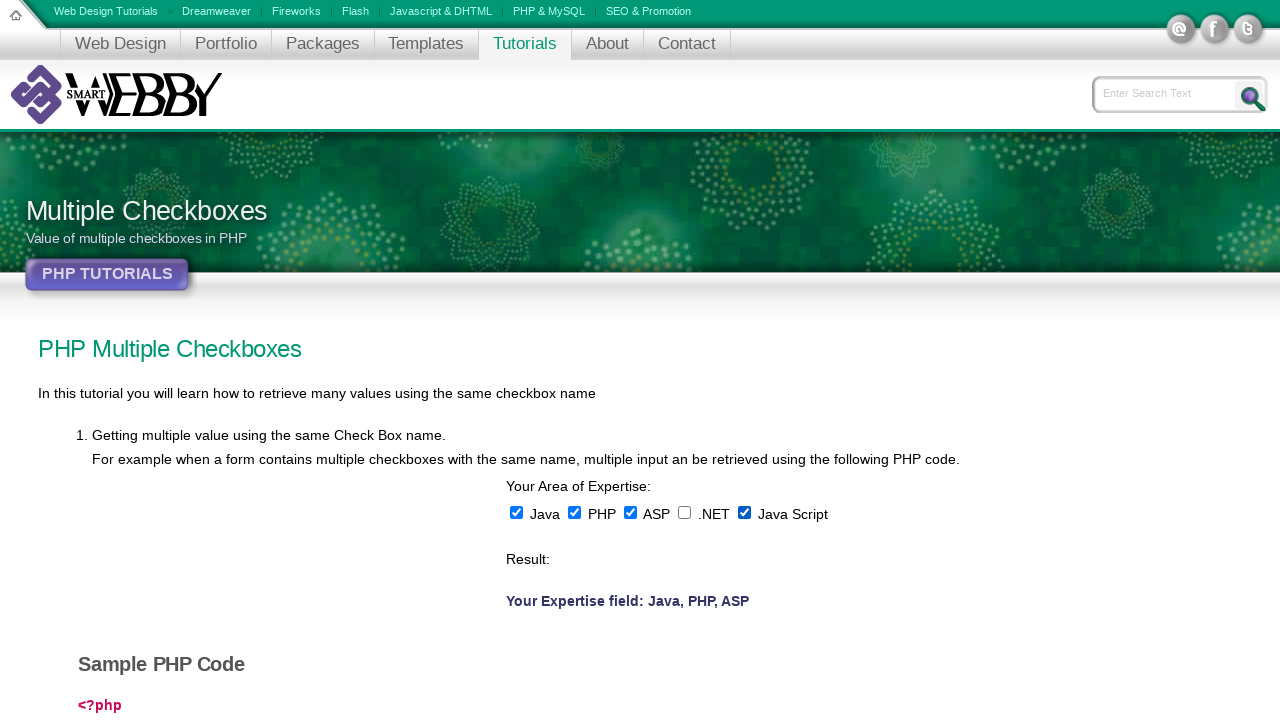

Verified that checkbox 1 is checked
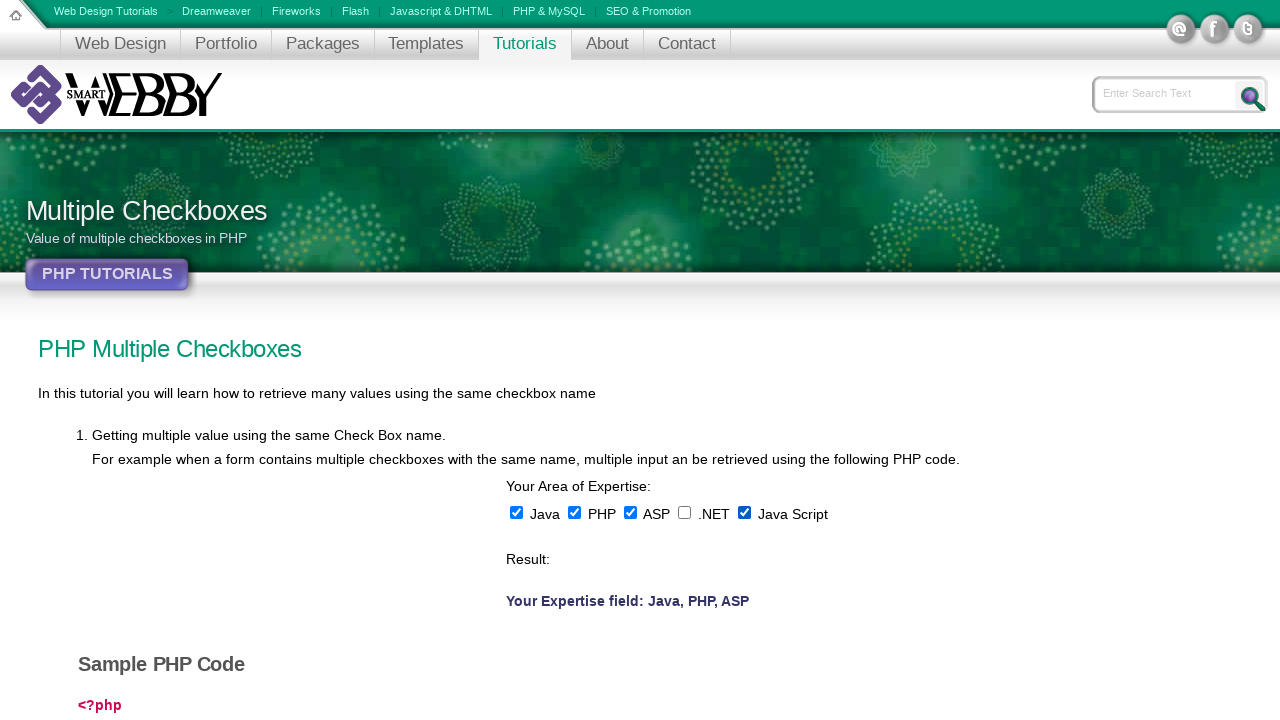

Verified that checkbox 2 is checked
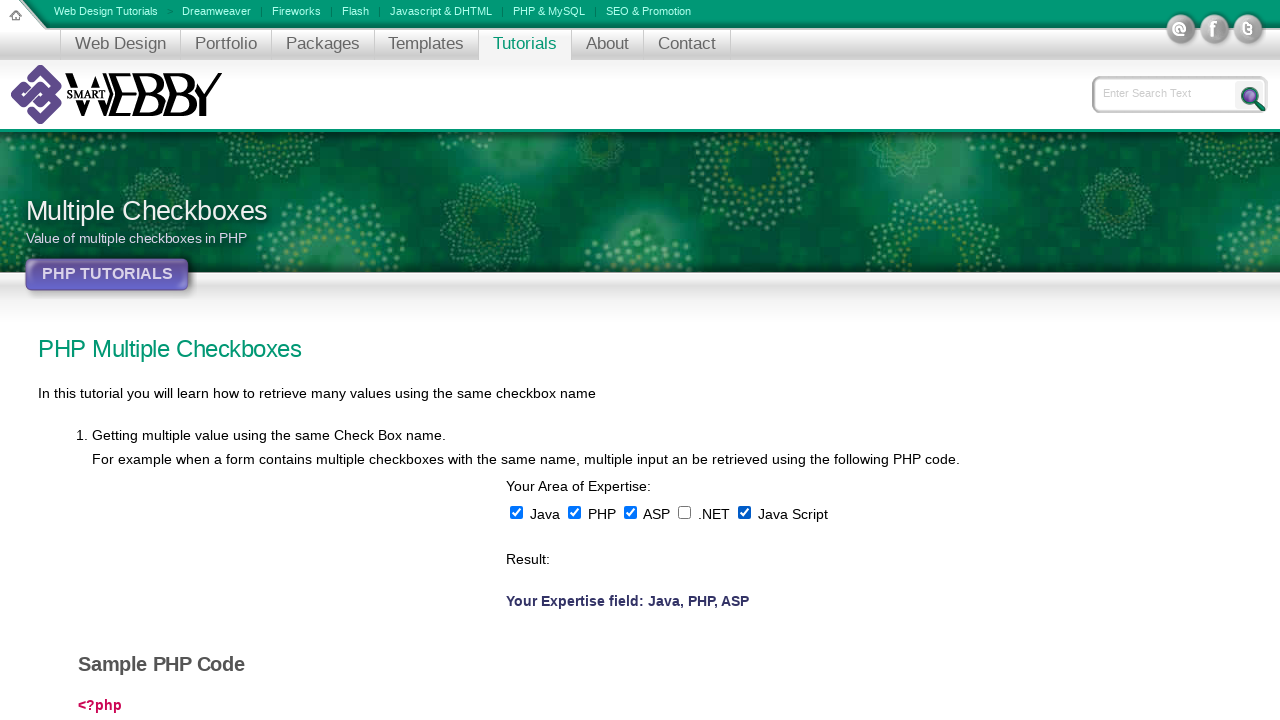

Verified that checkbox 3 is not checked
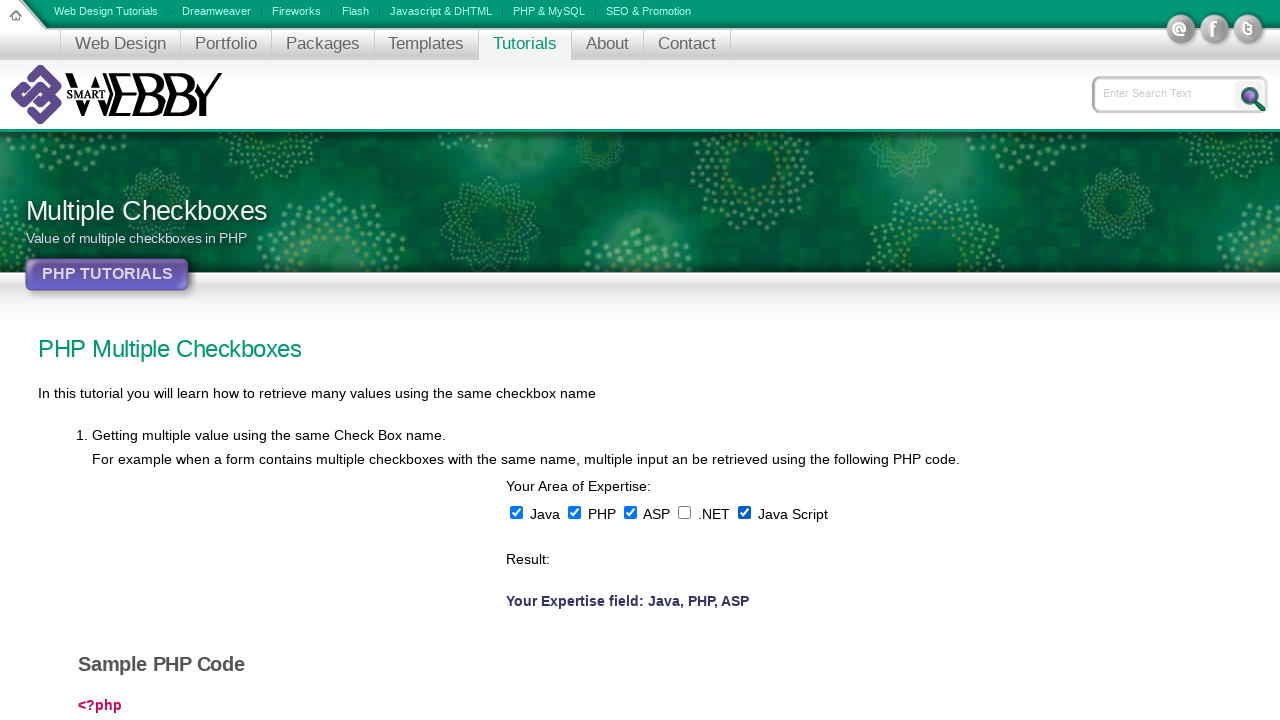

Verified that checkbox 4 is checked
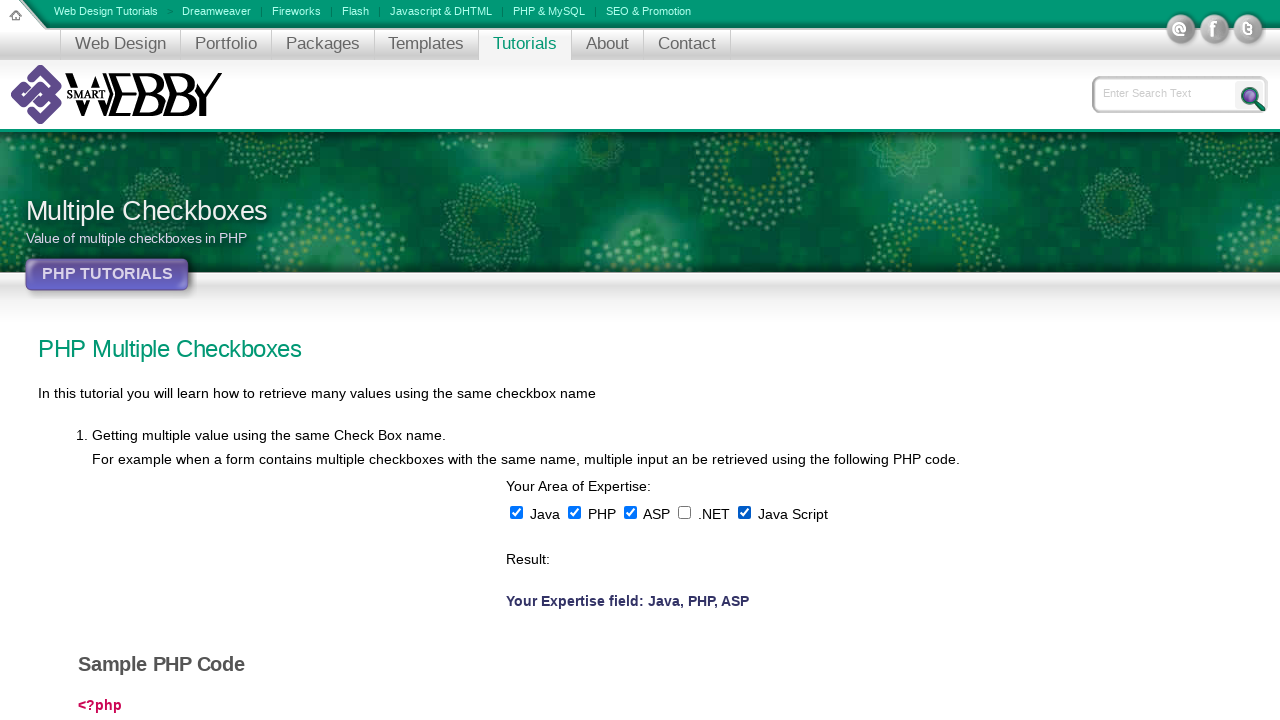

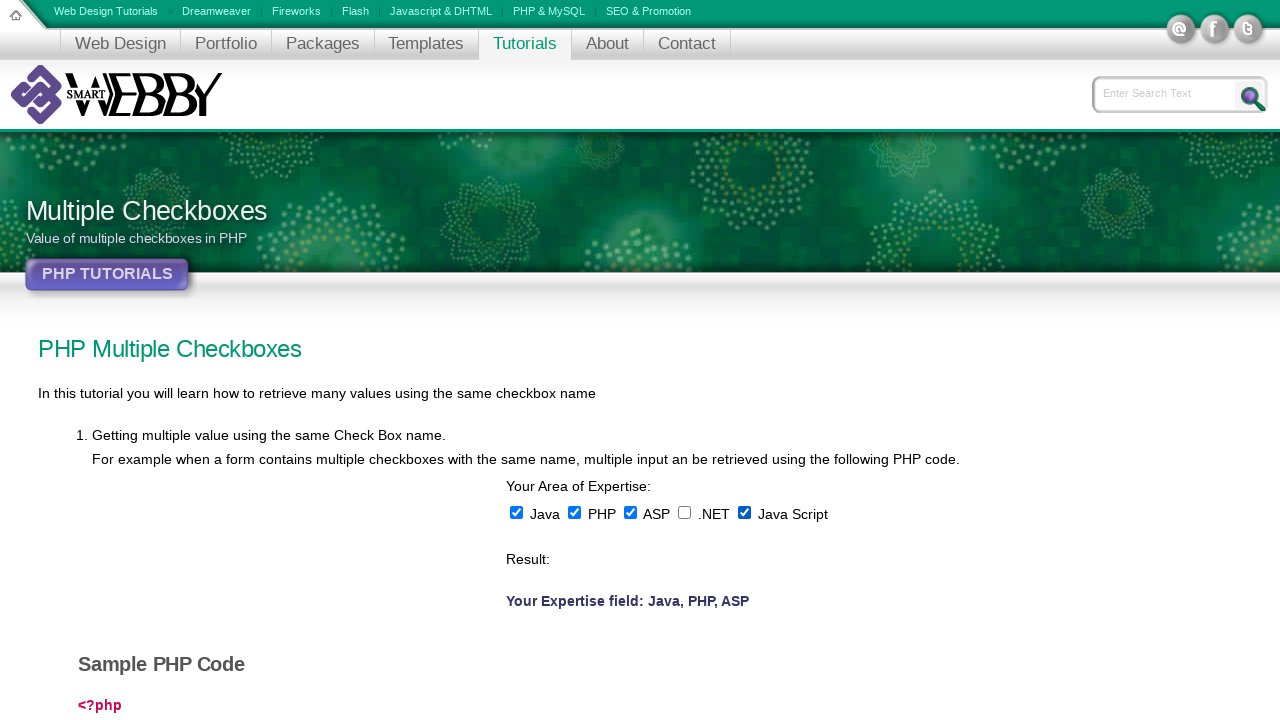